Tests file download functionality by navigating to a download page and clicking on a file link to download it

Starting URL: https://the-internet.herokuapp.com/download

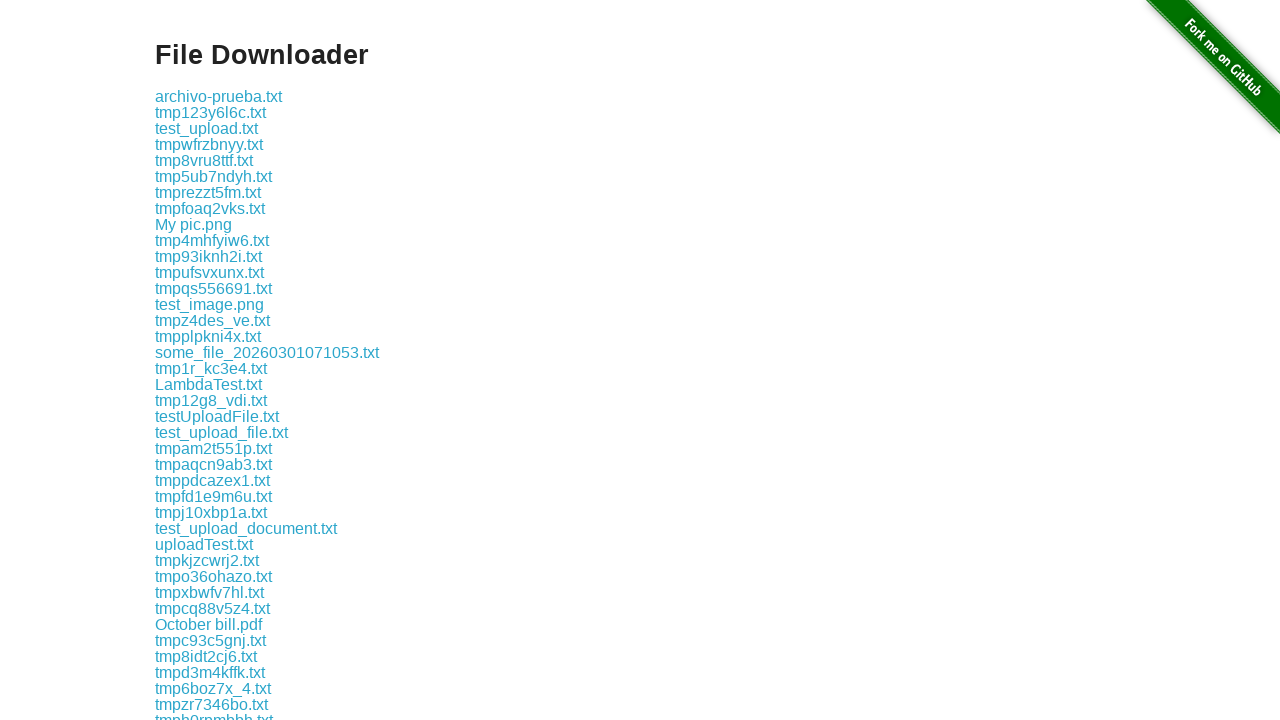

Clicked on file link 'some-file.txt' at (198, 360) on xpath=//*[text()='some-file.txt']
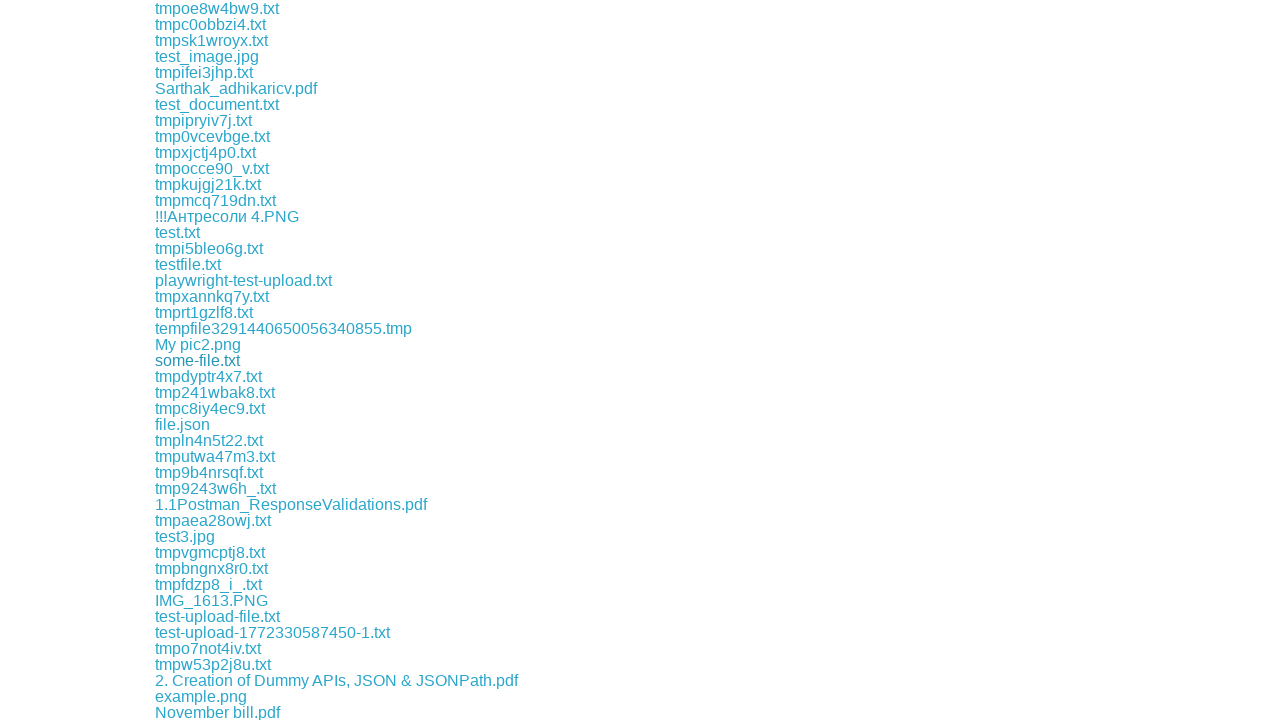

Initiated file download and waited for completion at (198, 360) on xpath=//a[text()='some-file.txt']
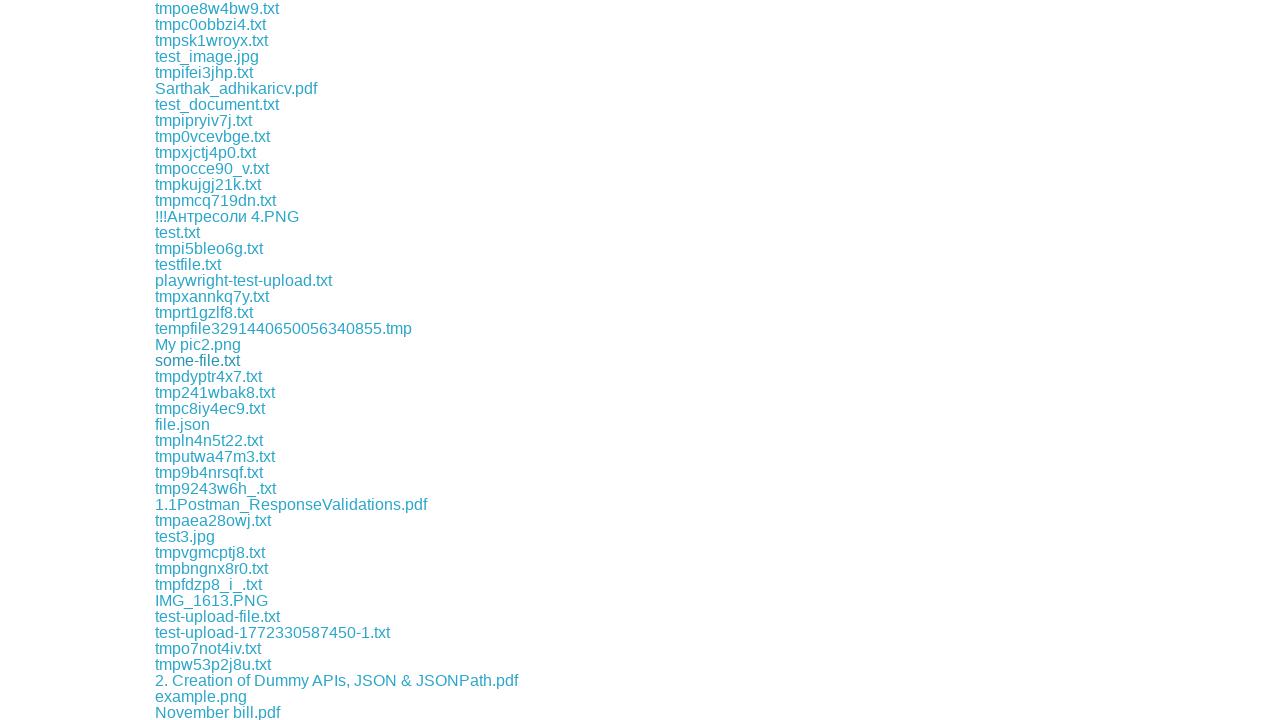

Retrieved download object from download context
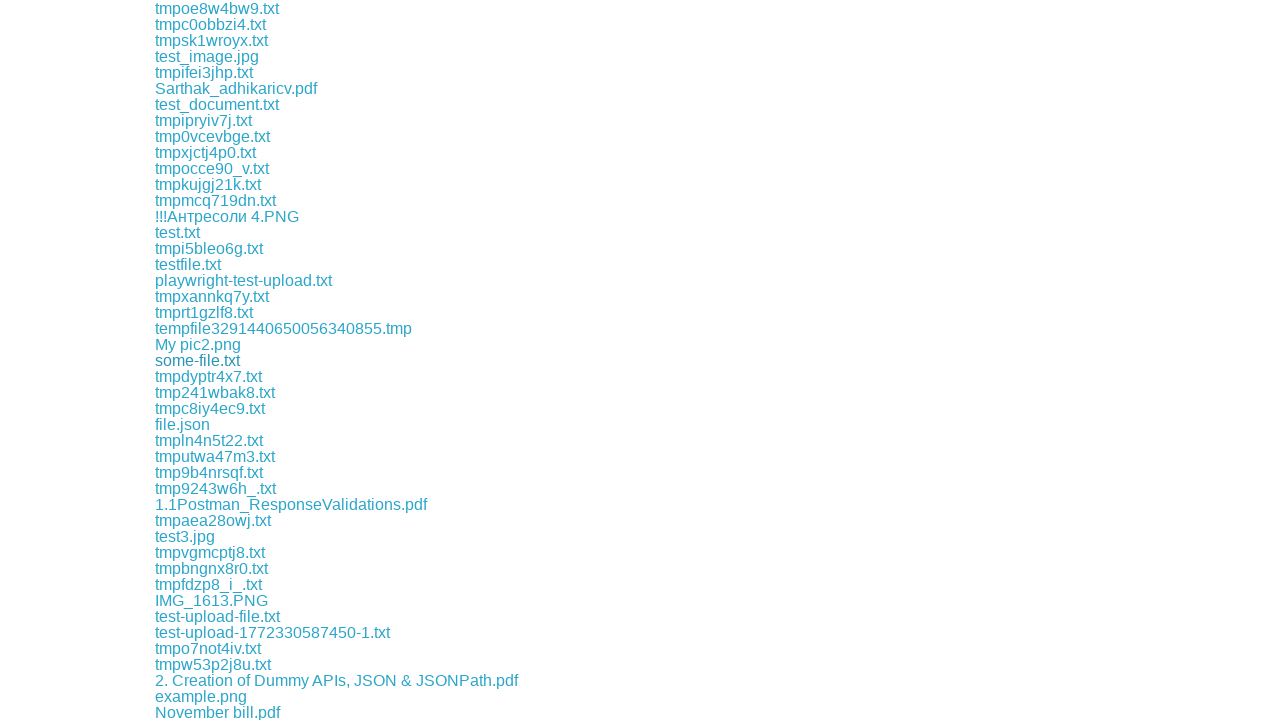

Verified downloaded file has correct filename 'some-file.txt'
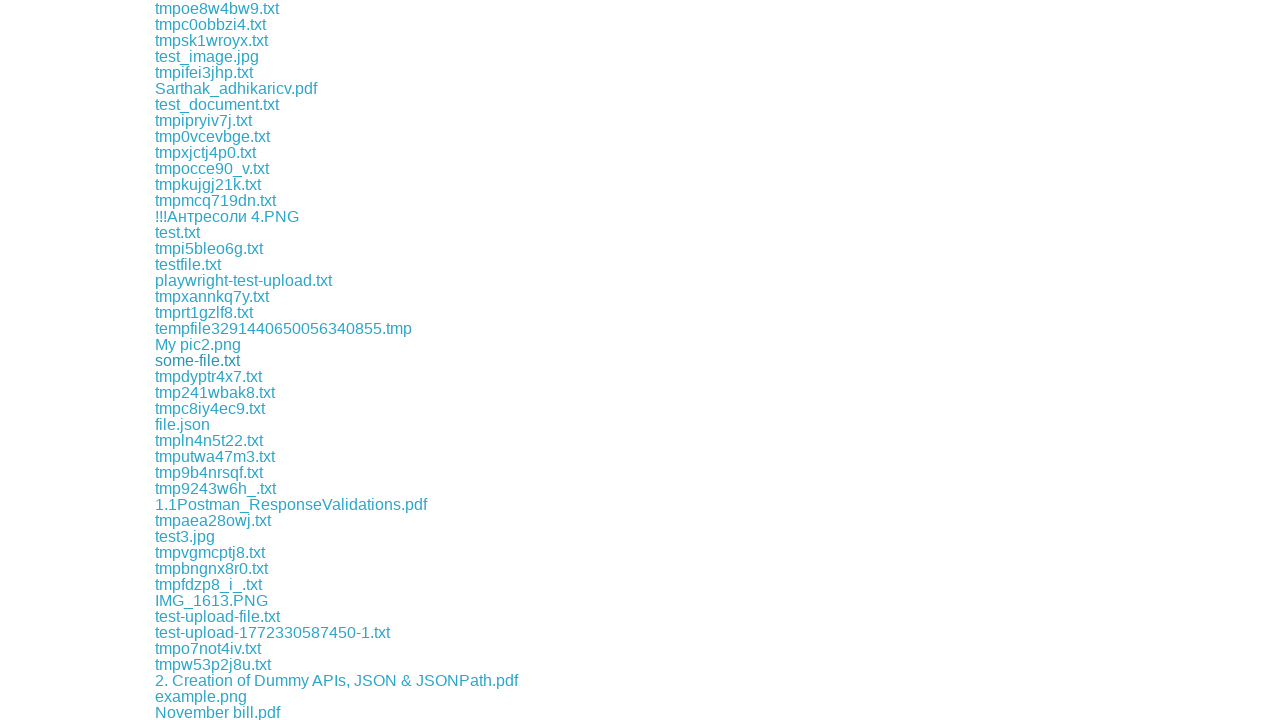

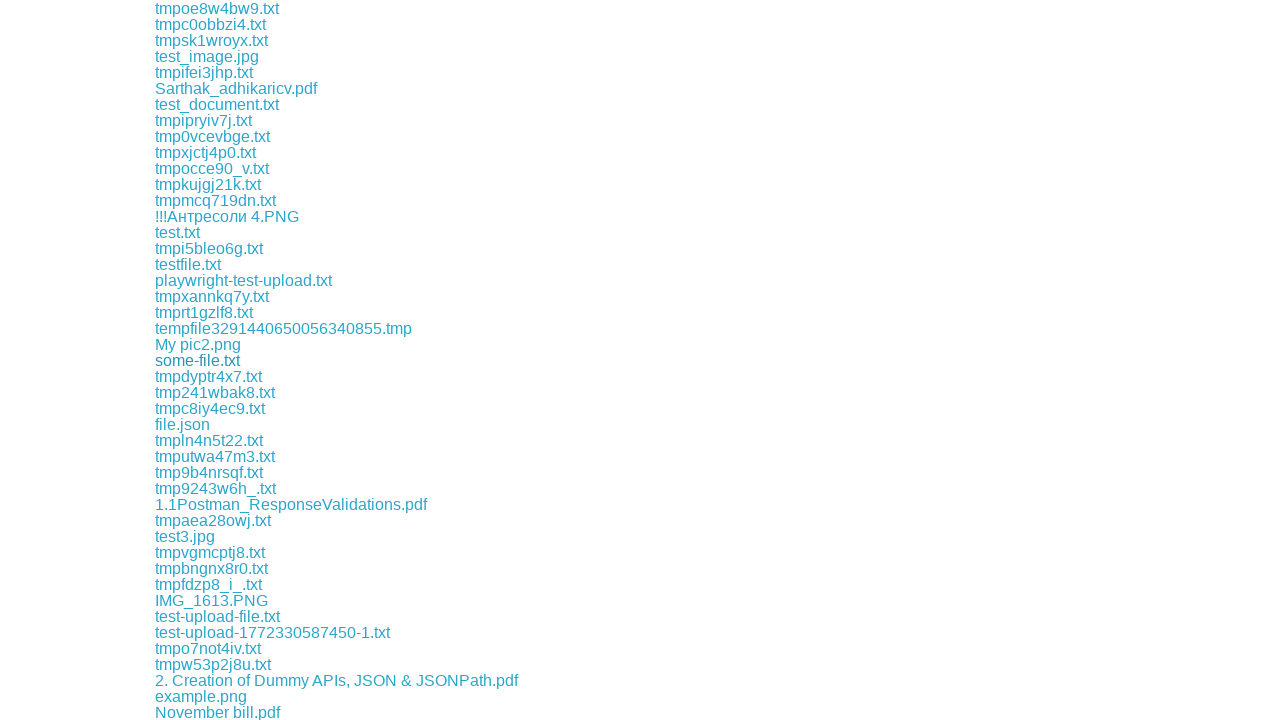